Tests infinite scroll functionality by clicking on the Infinite Scroll link and scrolling down until a specific number of paragraphs are loaded

Starting URL: https://the-internet.herokuapp.com/

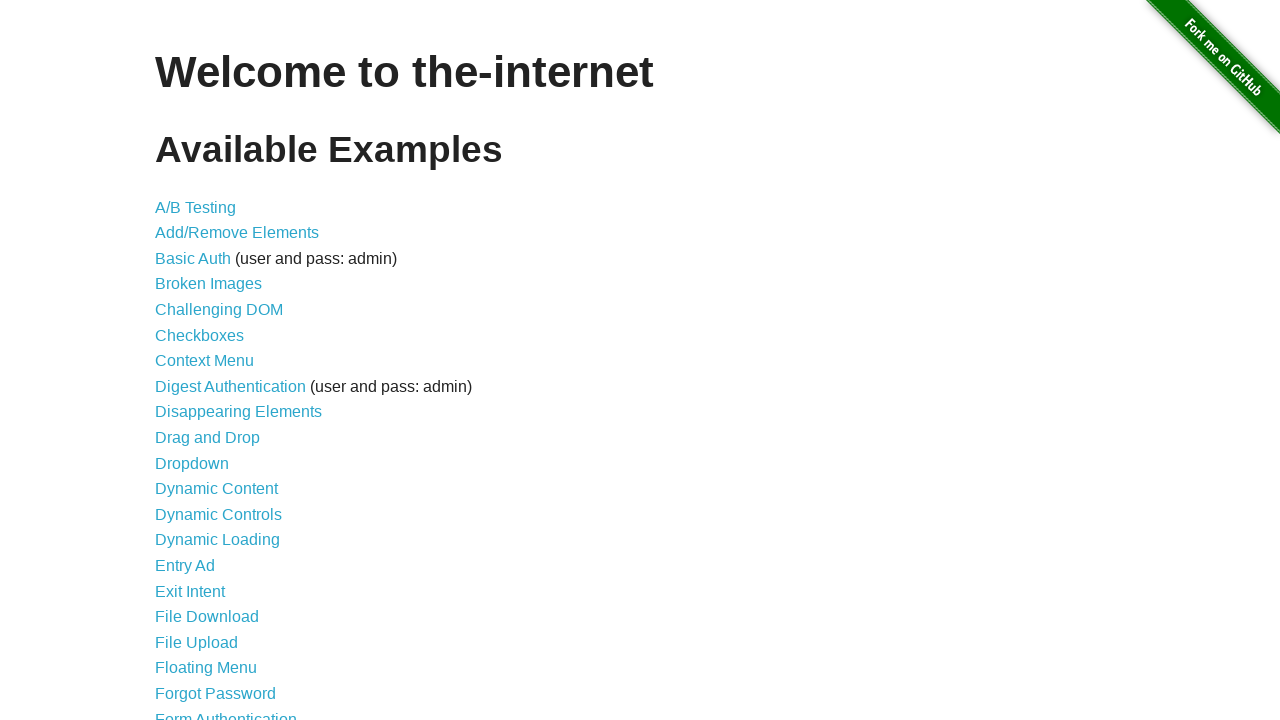

Clicked on Infinite Scroll link at (201, 360) on text=Infinite Scroll
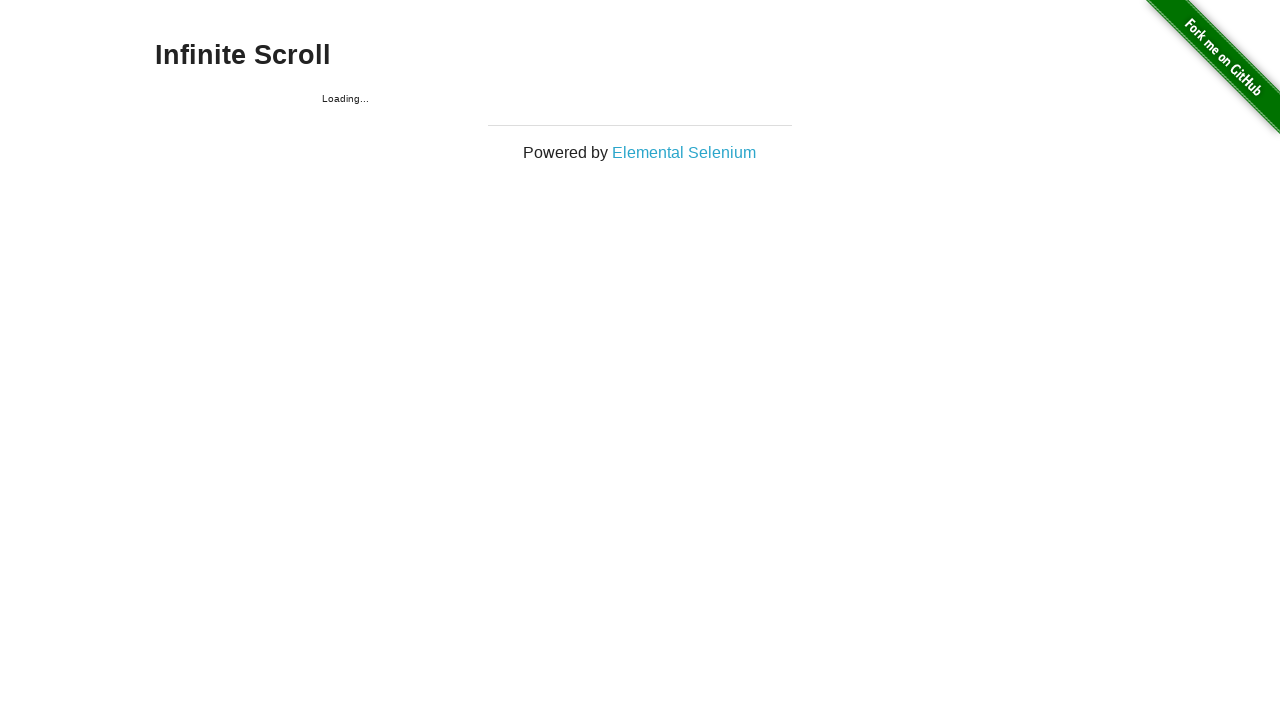

Waited 2 seconds for page to load
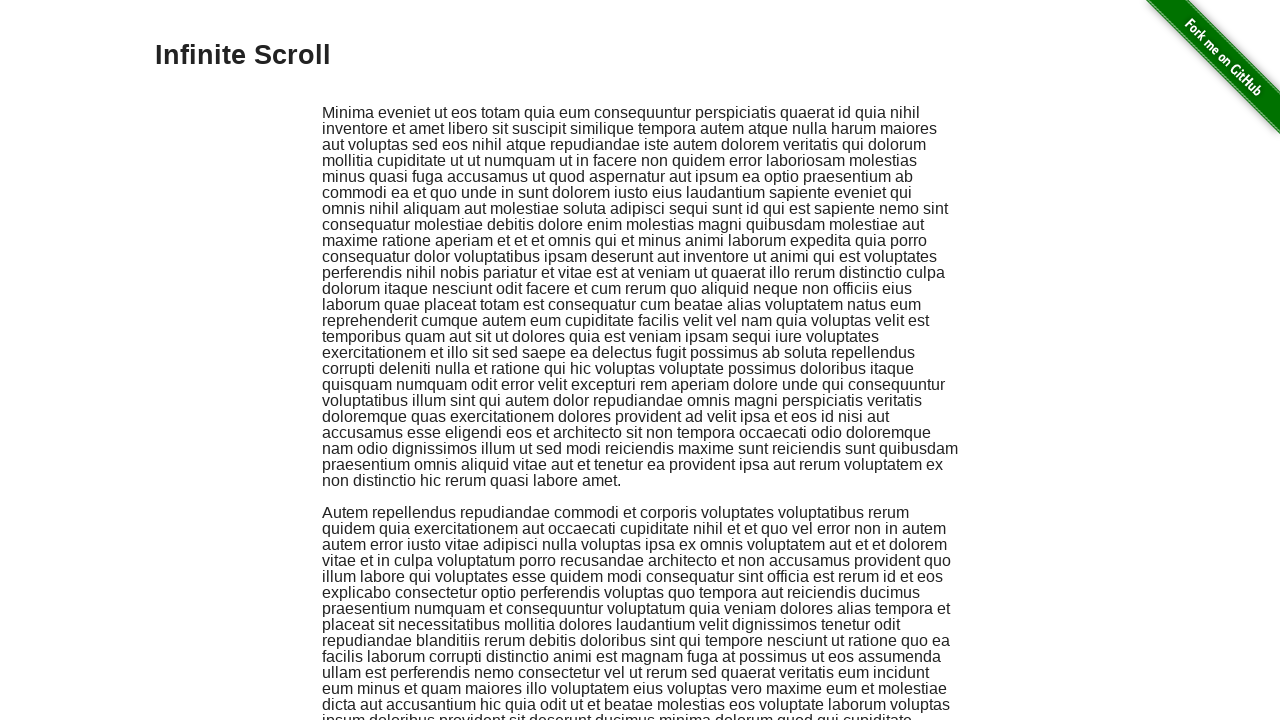

Scrolled to bottom of page (currently 2 paragraphs loaded)
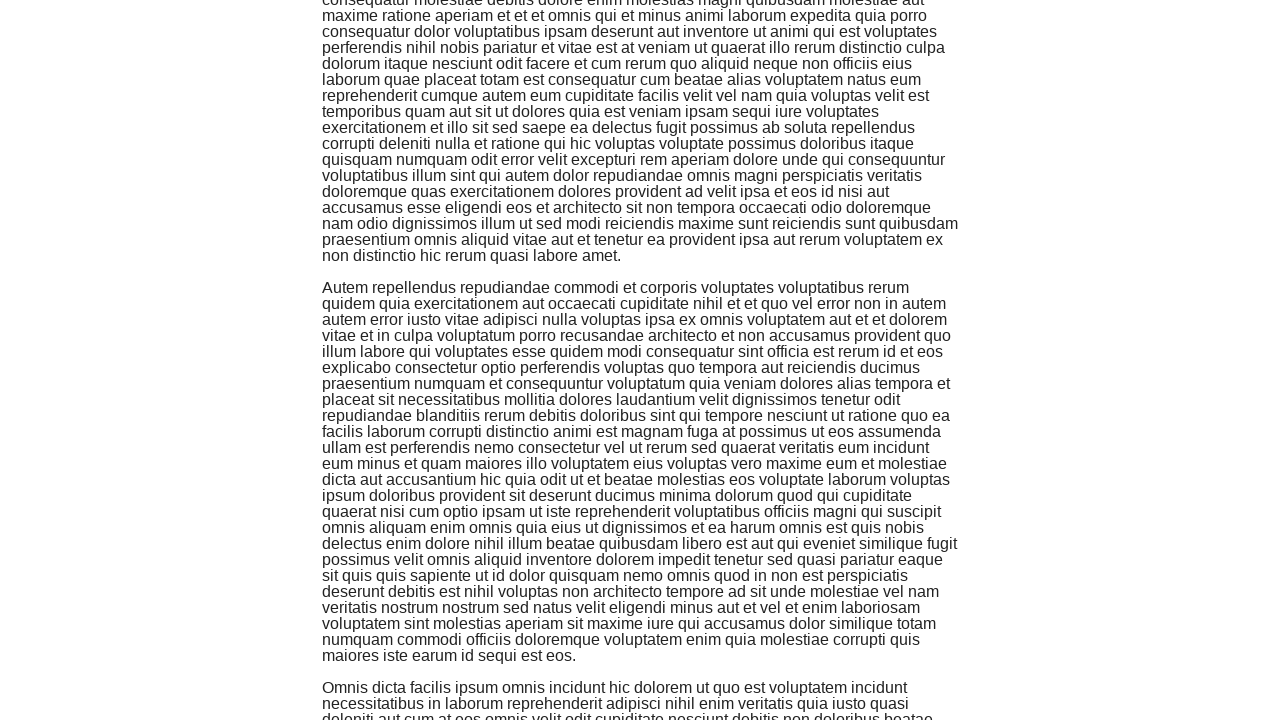

Waited 500ms for new content to load
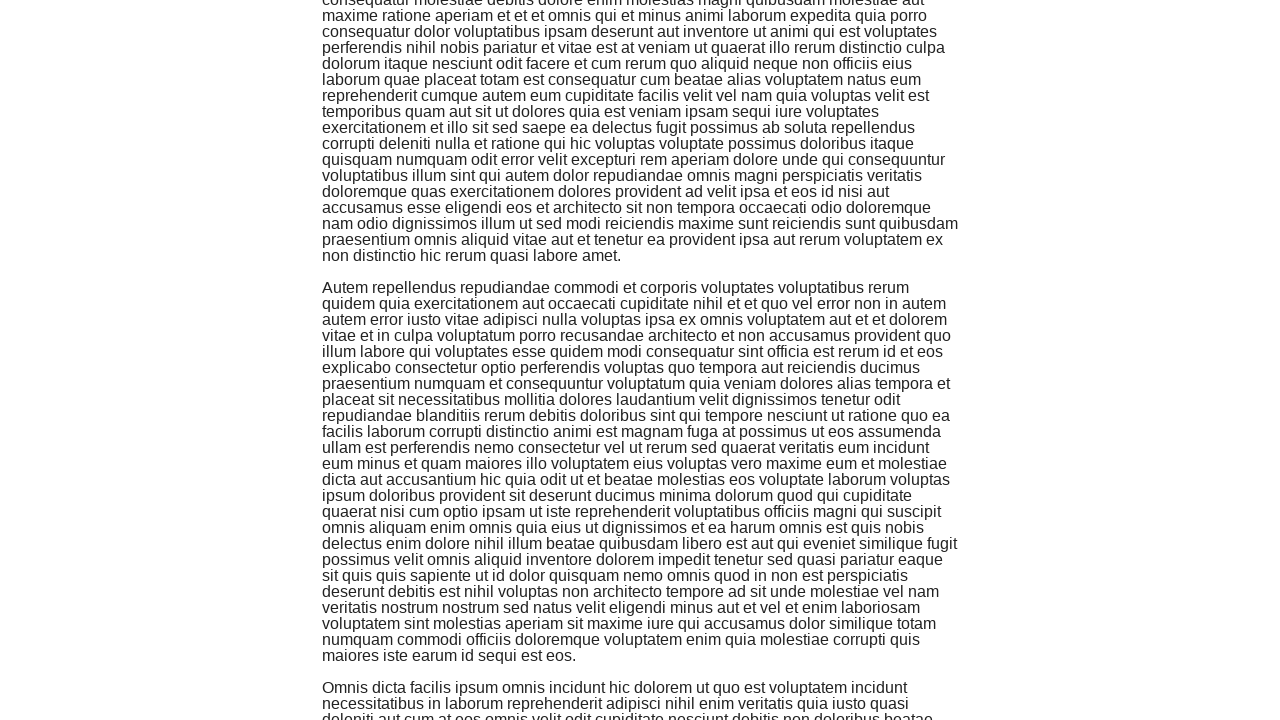

Scrolled to bottom of page (currently 3 paragraphs loaded)
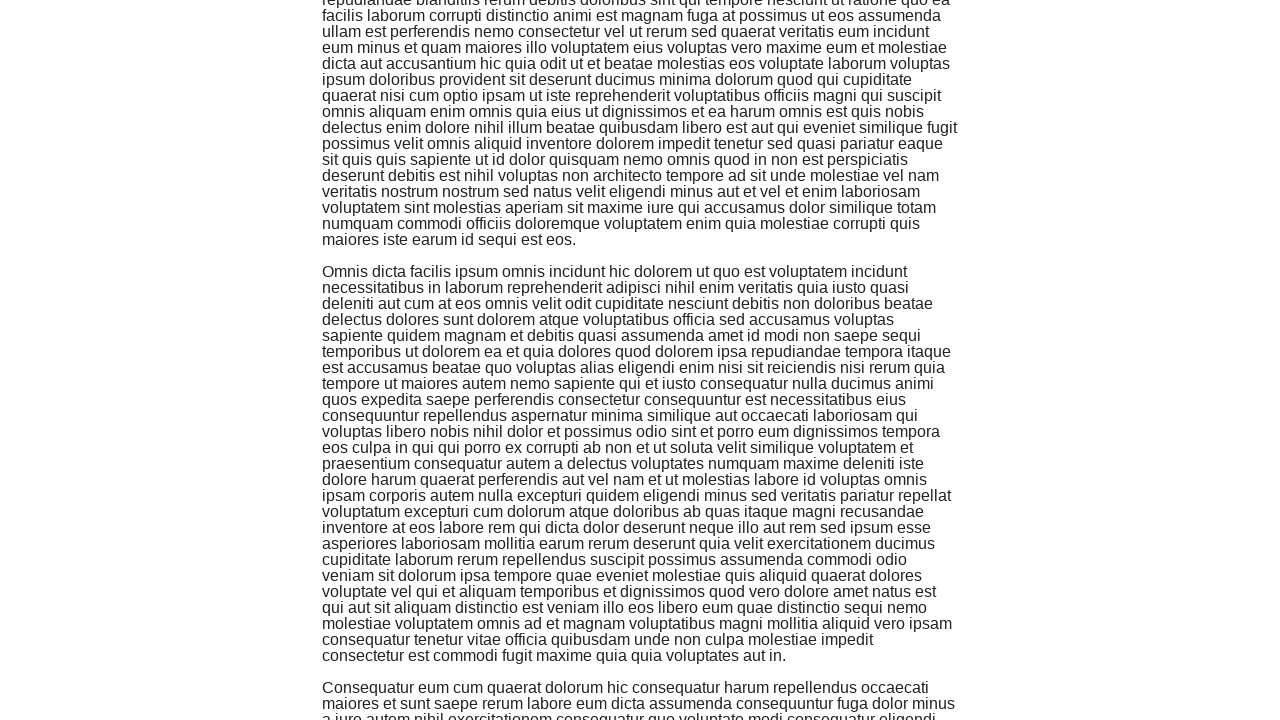

Waited 500ms for new content to load
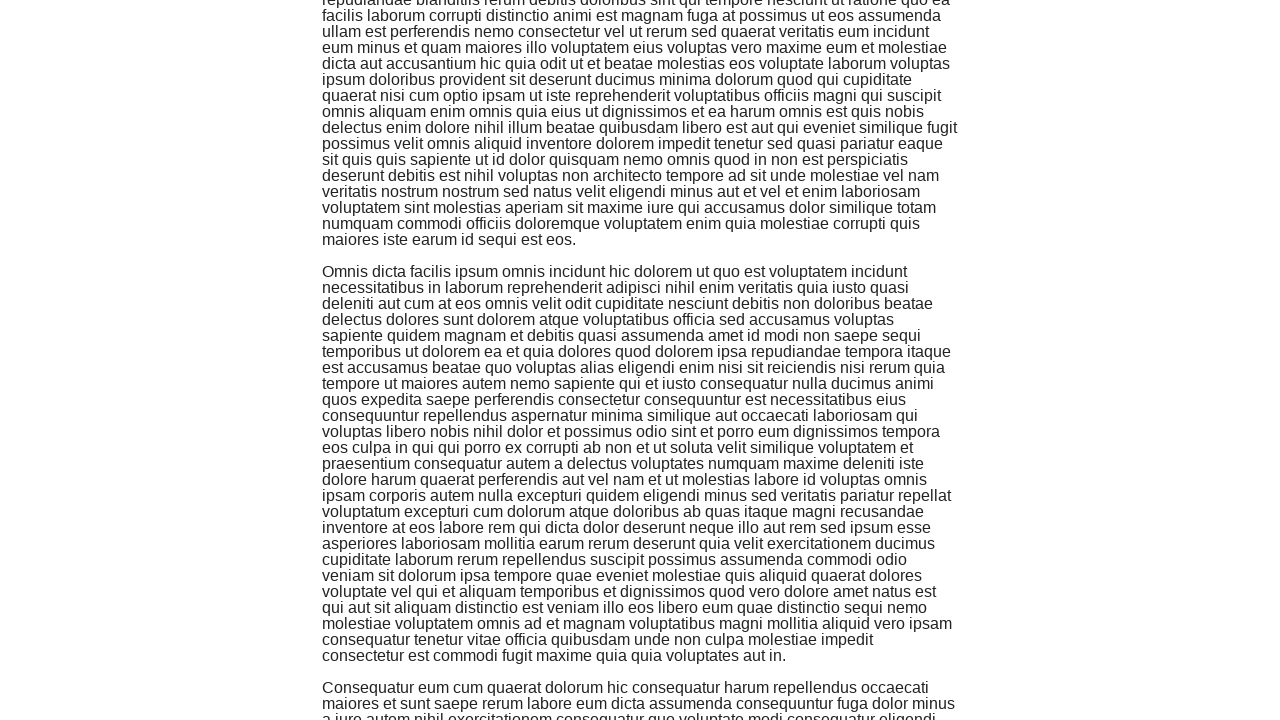

Scrolled to bottom of page (currently 4 paragraphs loaded)
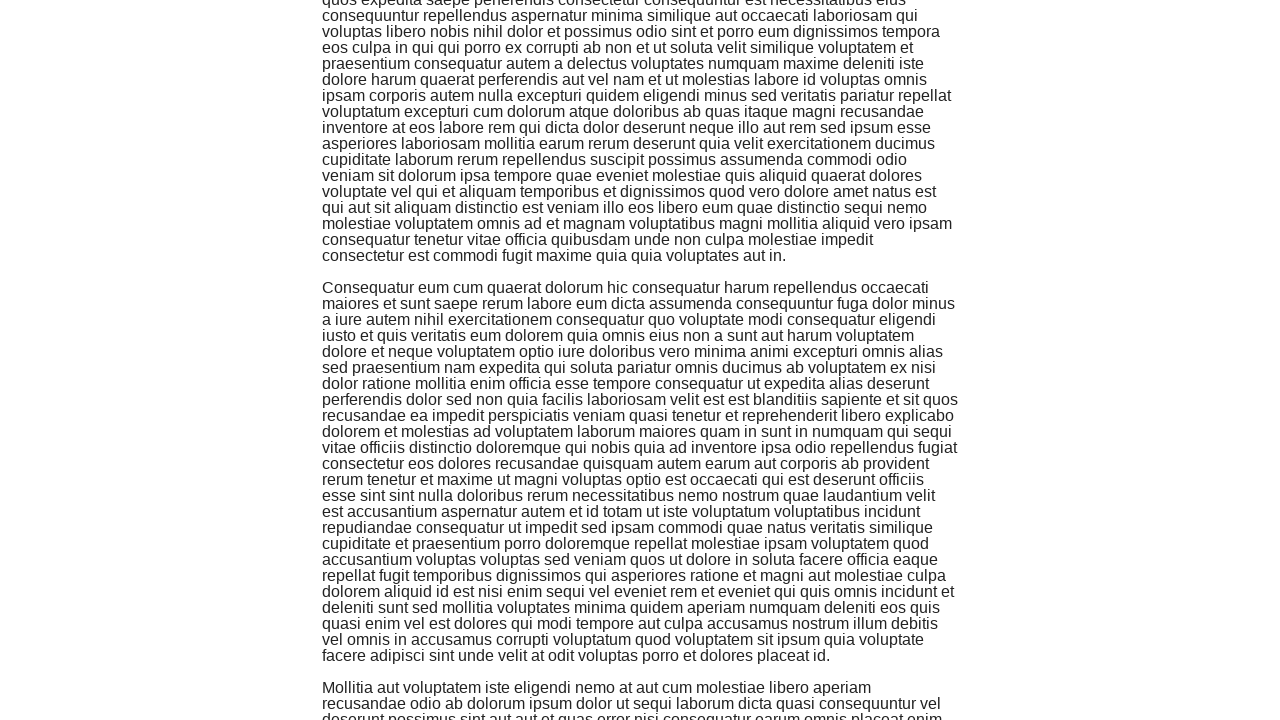

Waited 500ms for new content to load
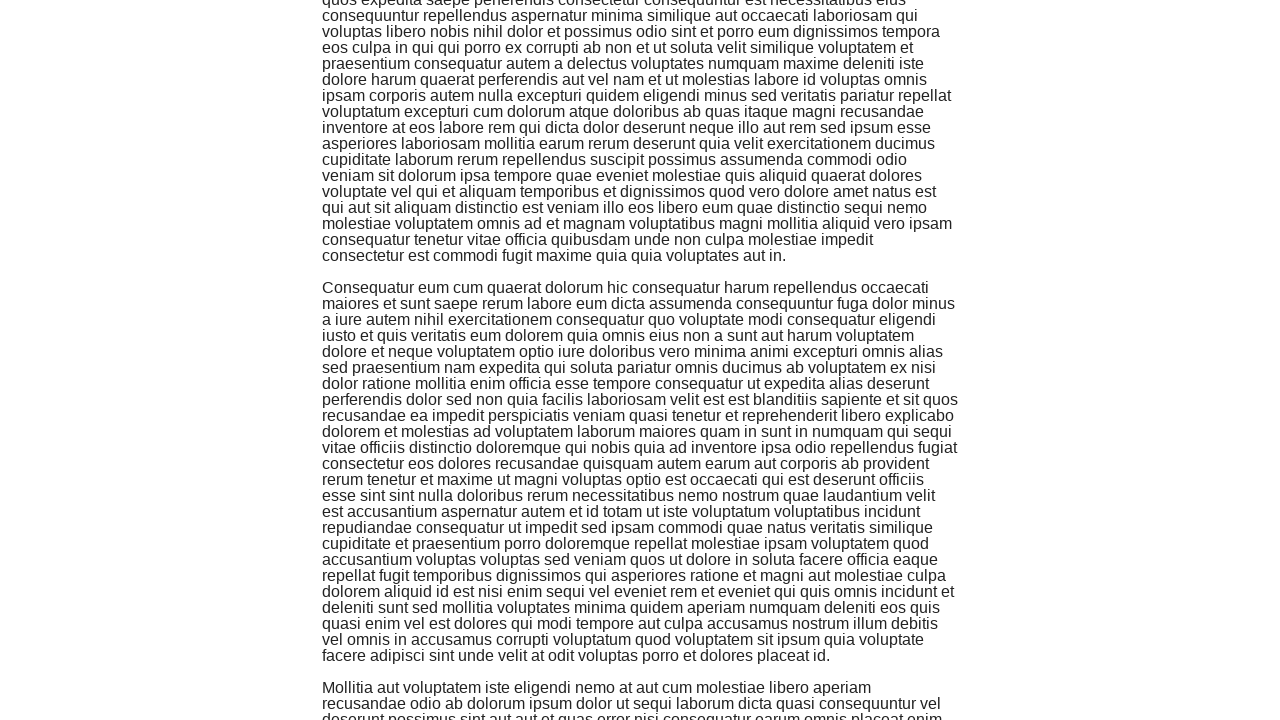

Scrolled to bottom of page (currently 5 paragraphs loaded)
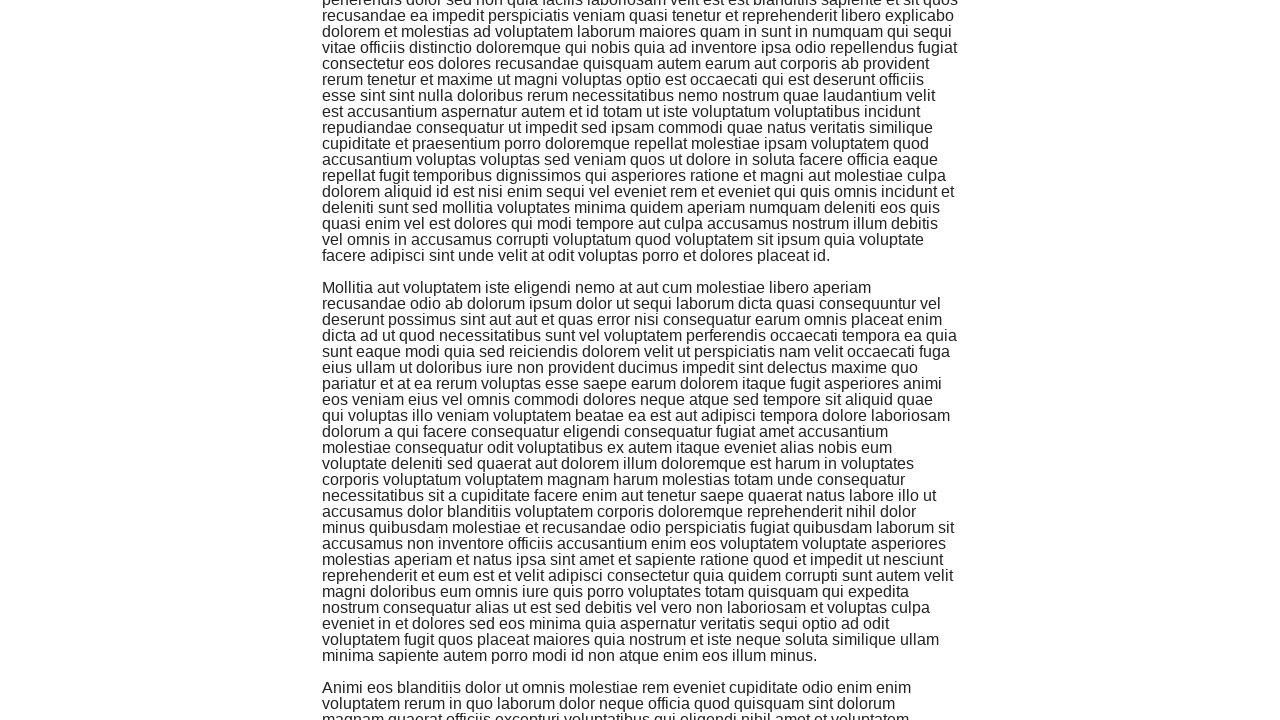

Waited 500ms for new content to load
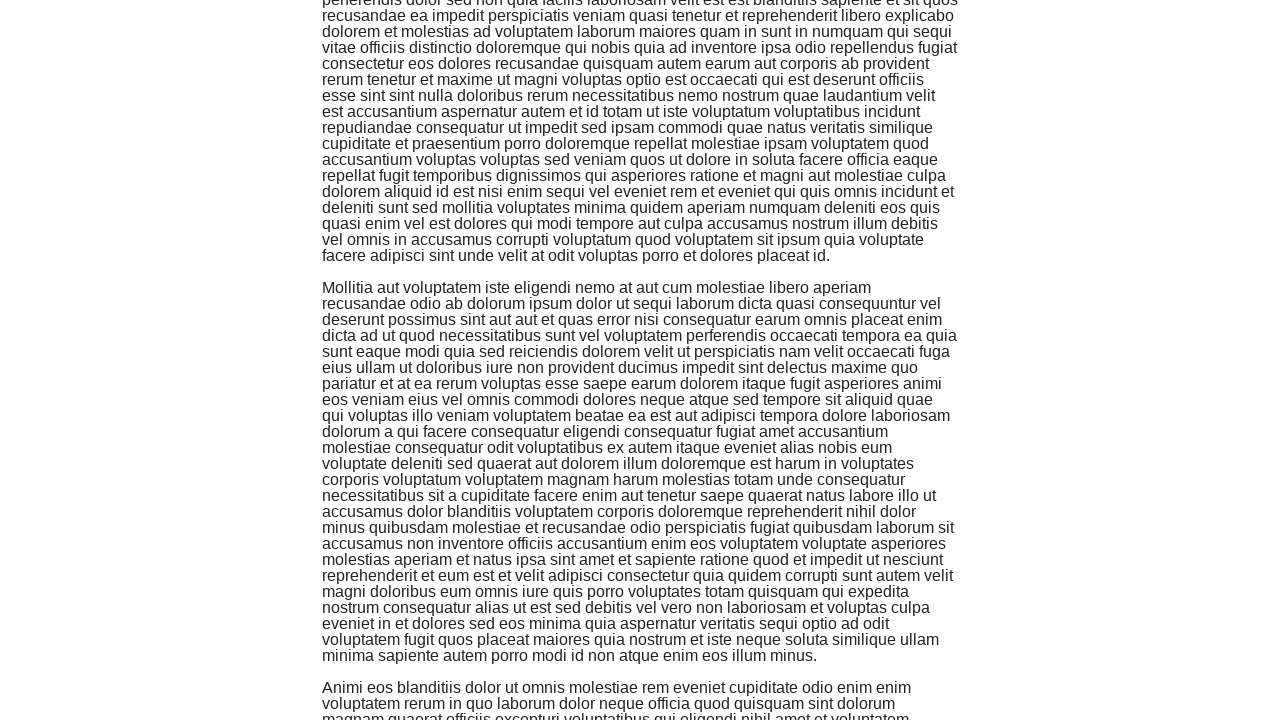

Scrolled to bottom of page (currently 6 paragraphs loaded)
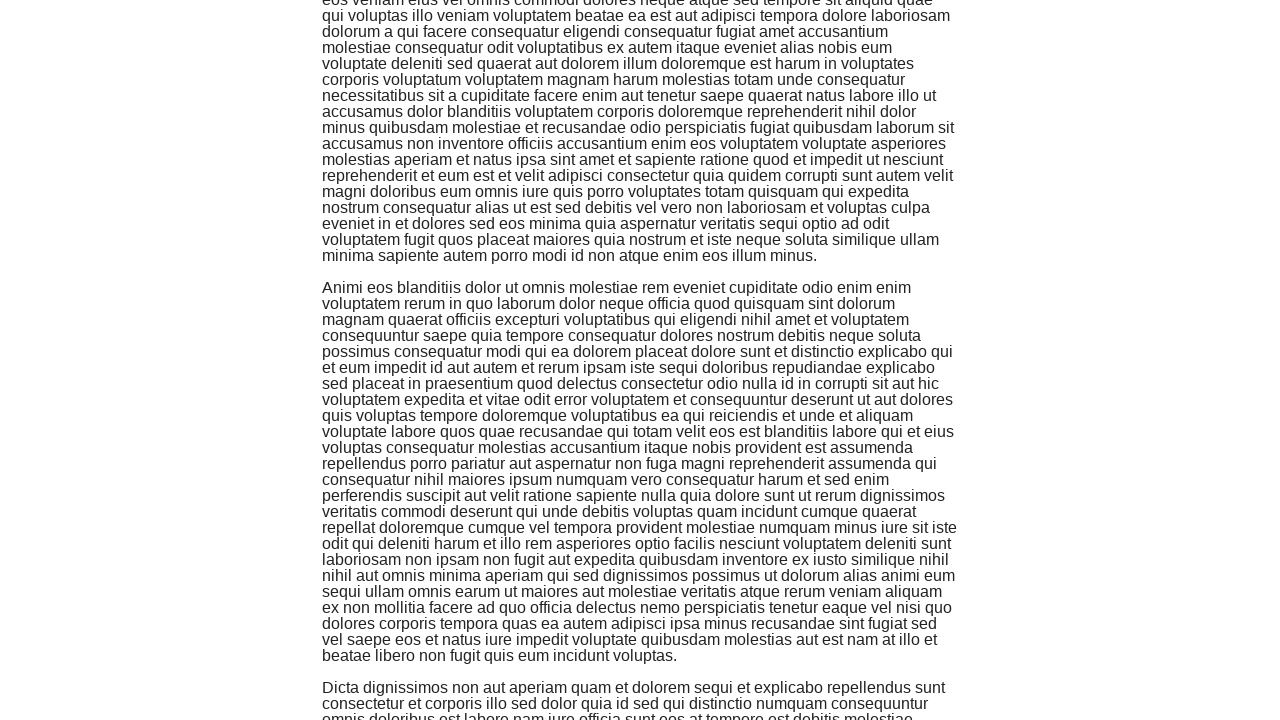

Waited 500ms for new content to load
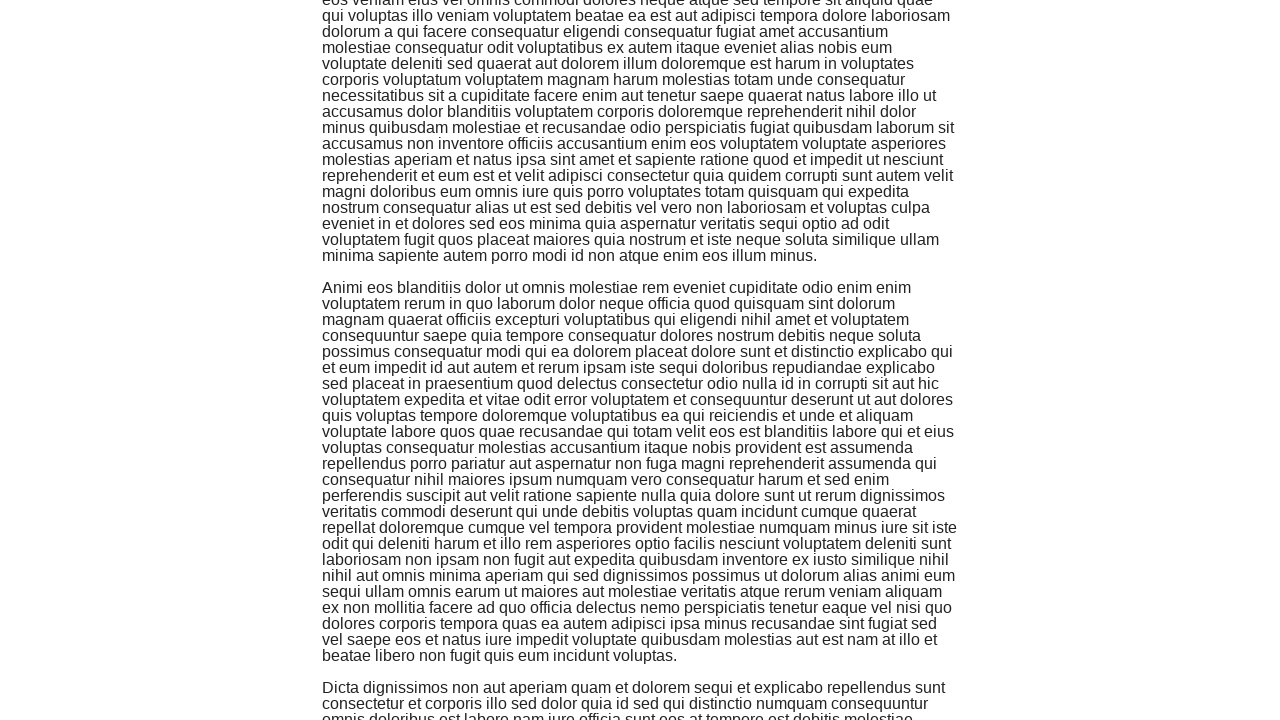

Scrolled to bottom of page (currently 7 paragraphs loaded)
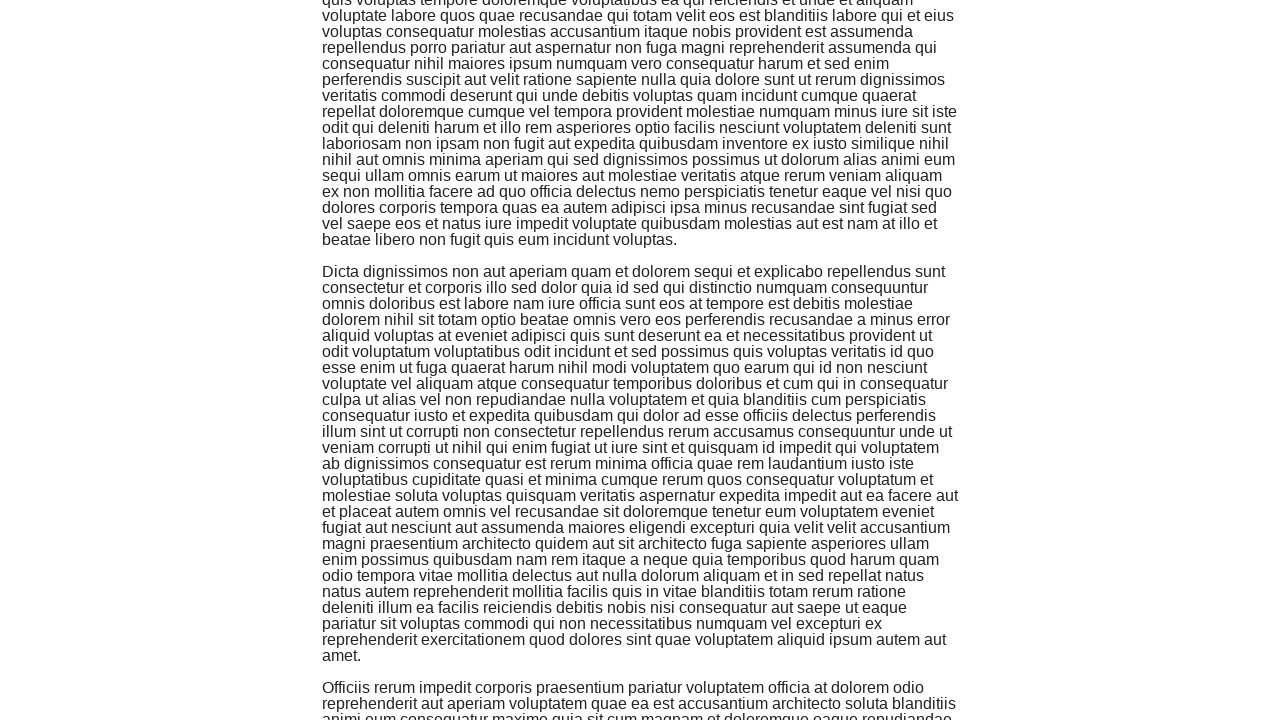

Waited 500ms for new content to load
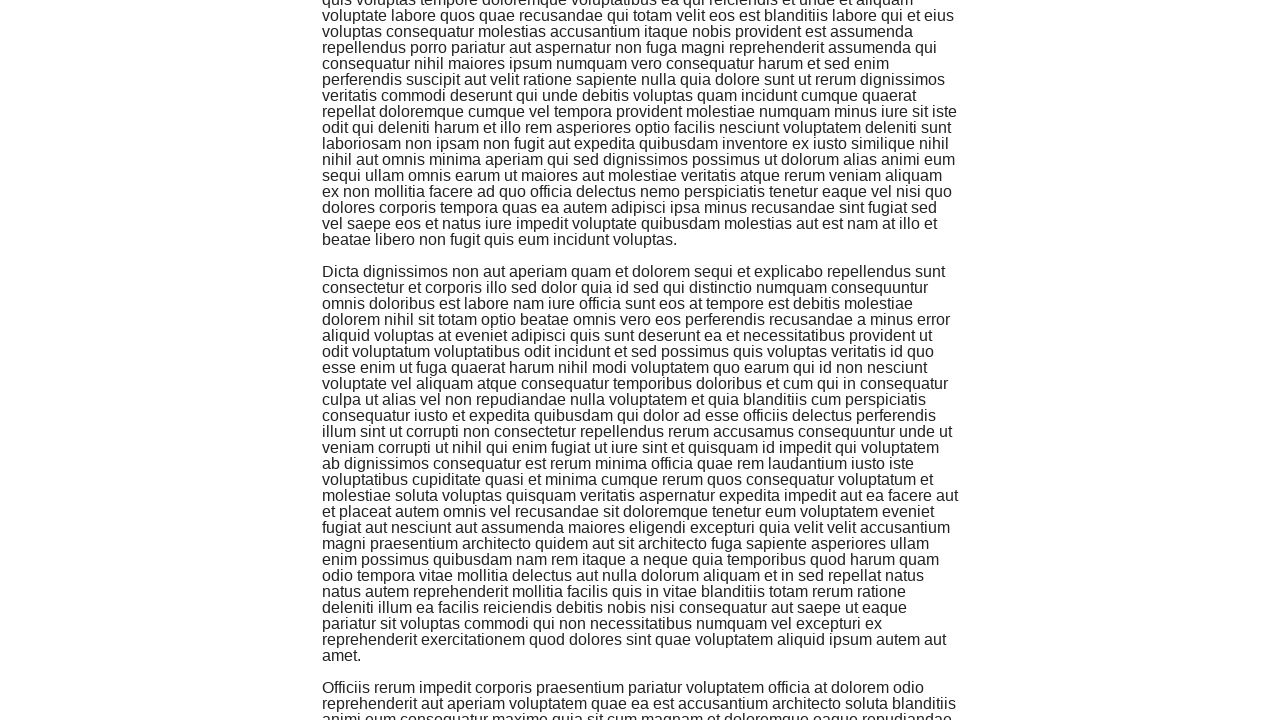

Scrolled to bottom of page (currently 8 paragraphs loaded)
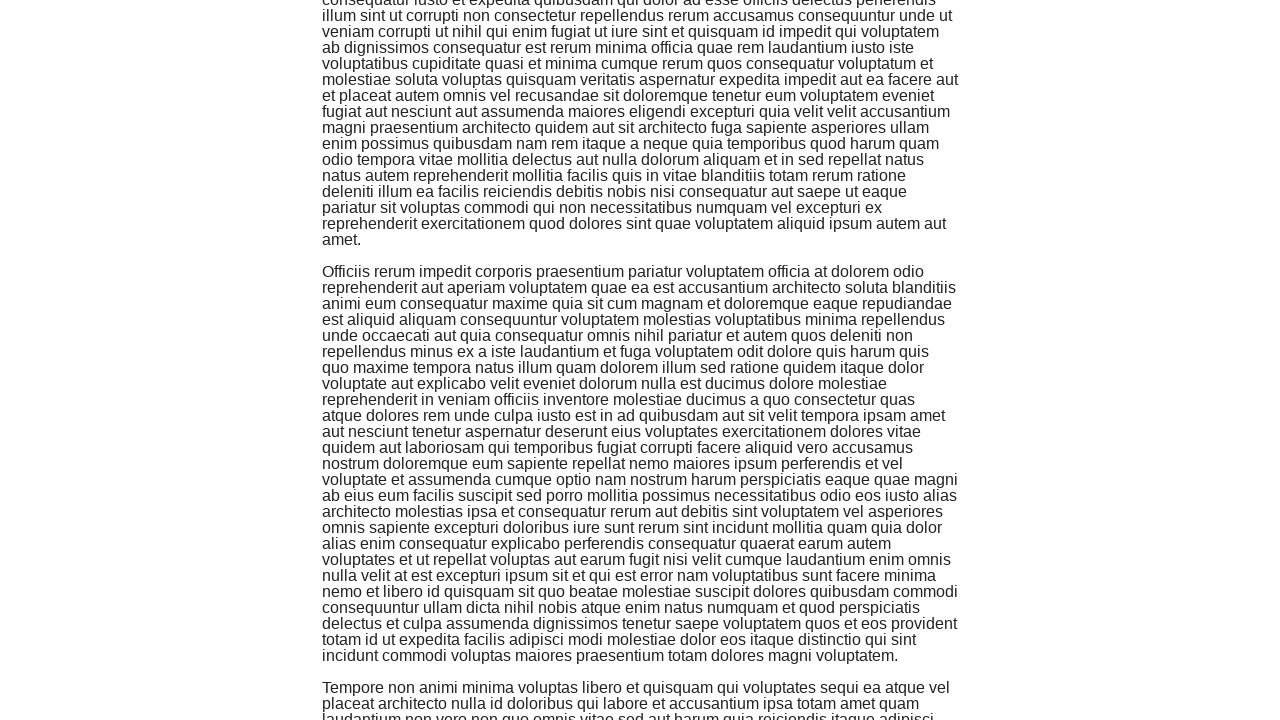

Waited 500ms for new content to load
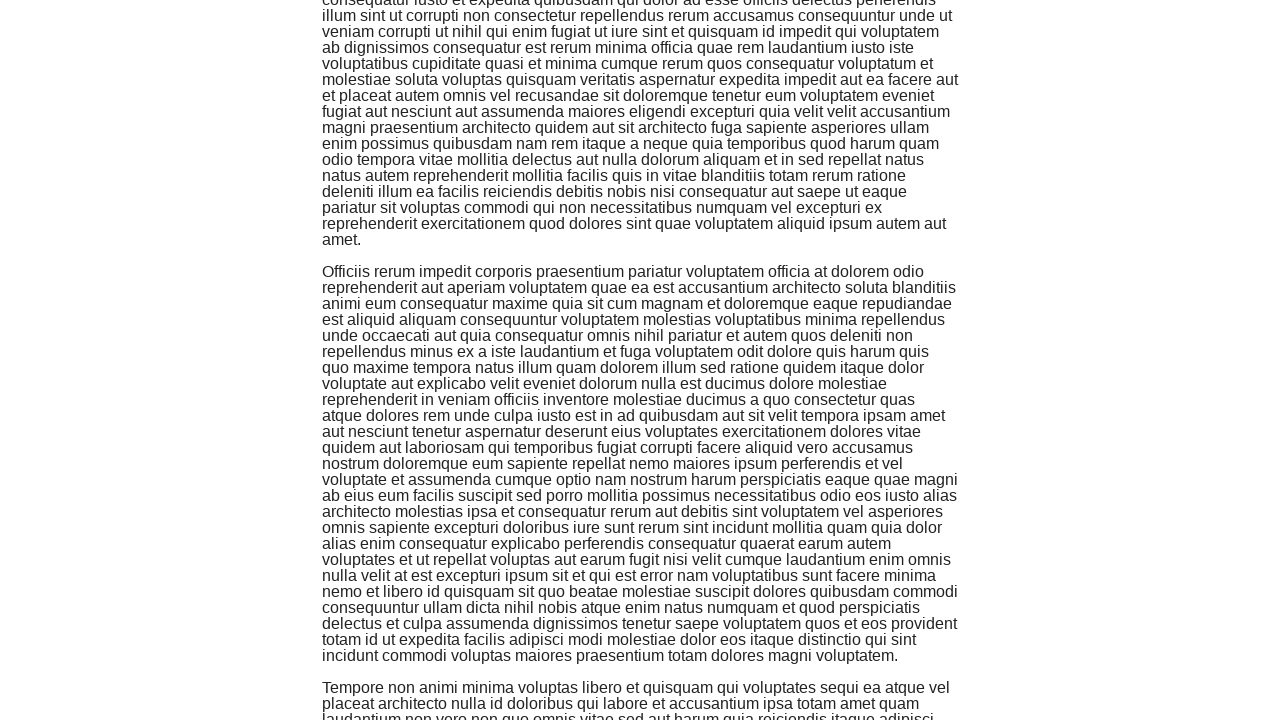

Scrolled to bottom of page (currently 9 paragraphs loaded)
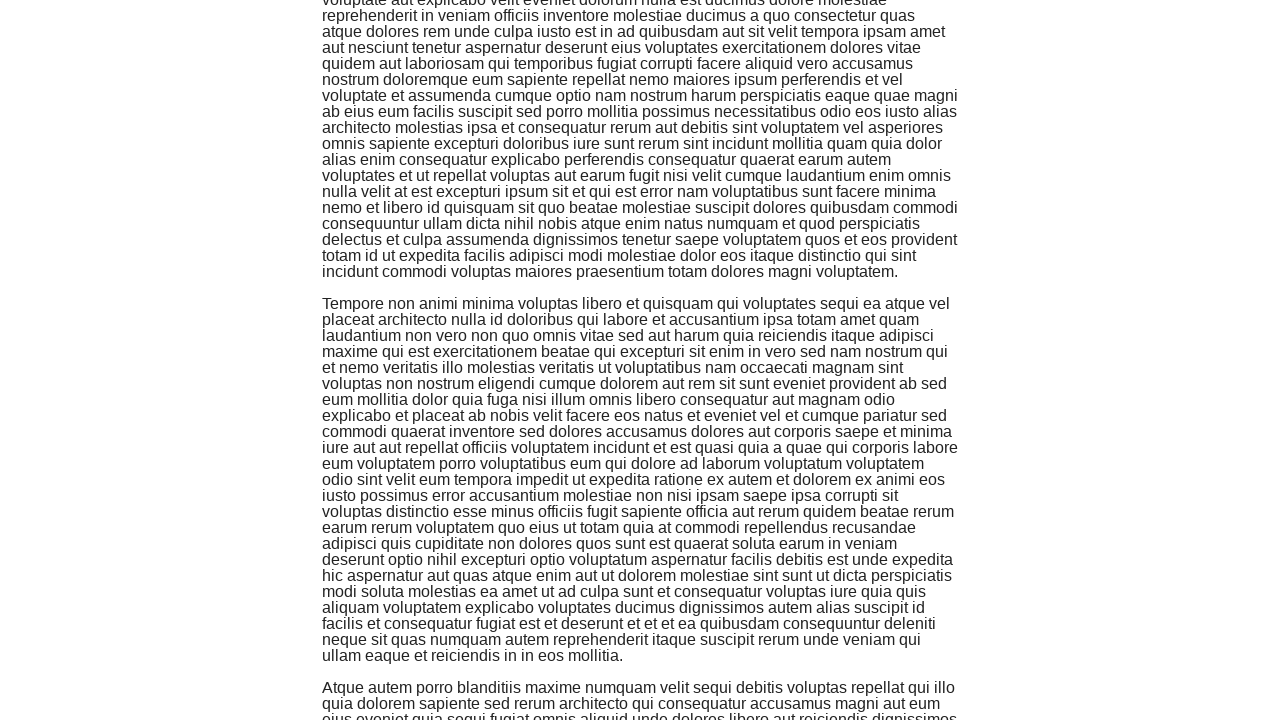

Waited 500ms for new content to load
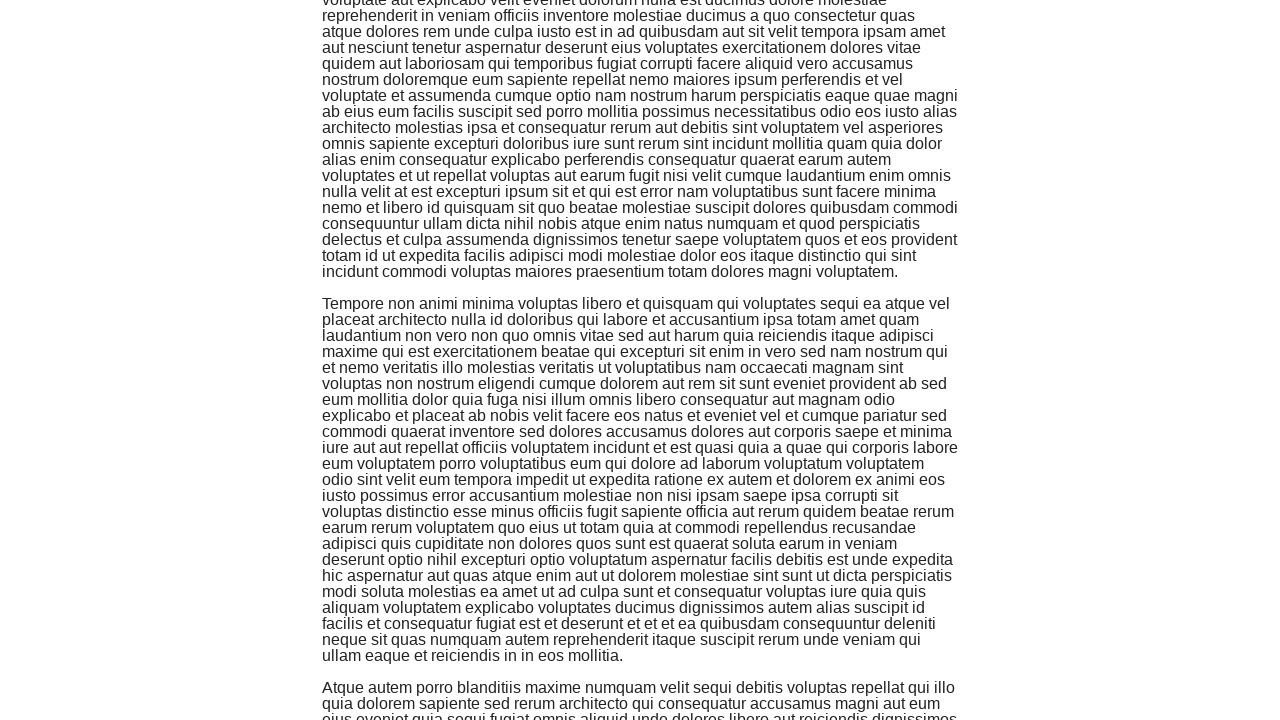

Scrolled to bottom of page (currently 10 paragraphs loaded)
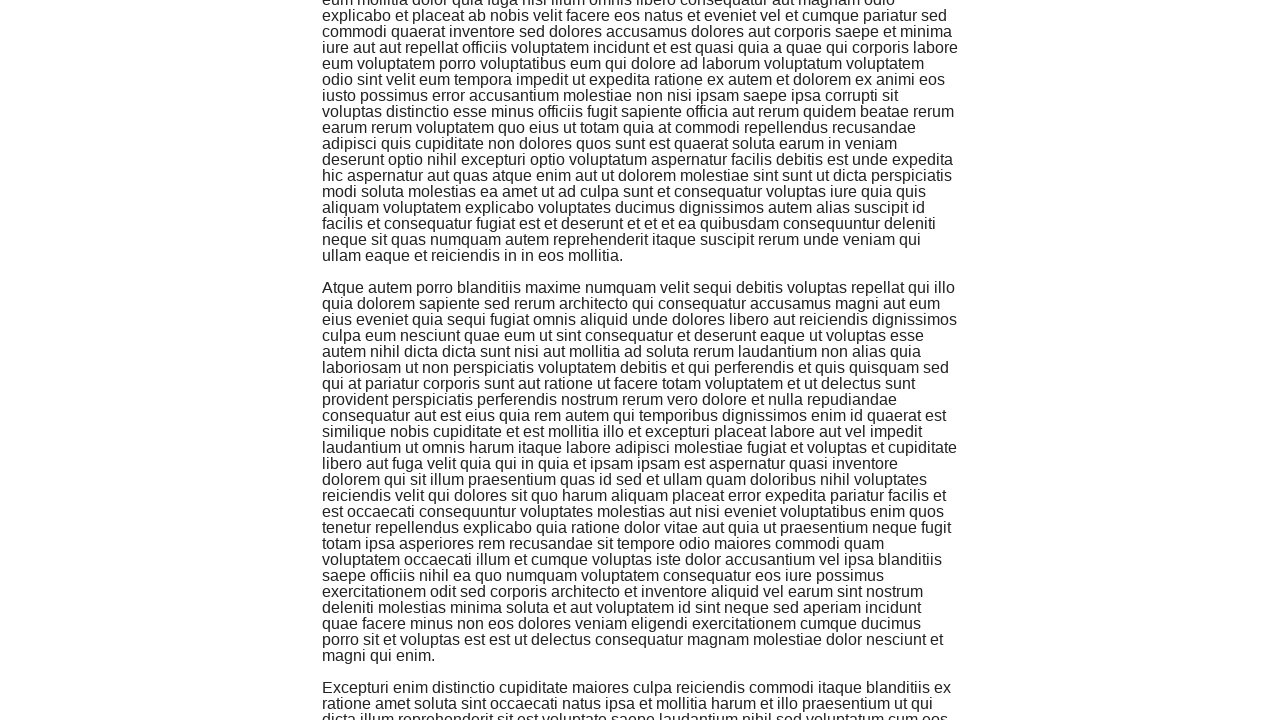

Waited 500ms for new content to load
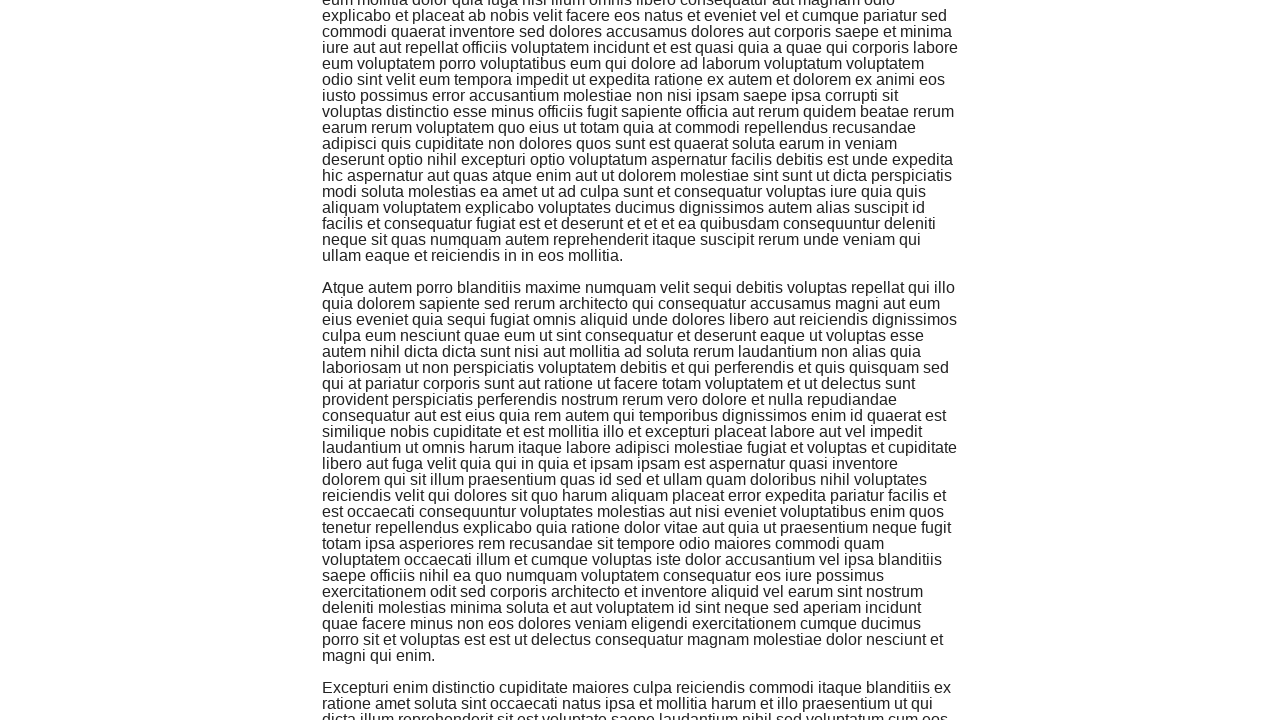

Scrolled to bottom of page (currently 11 paragraphs loaded)
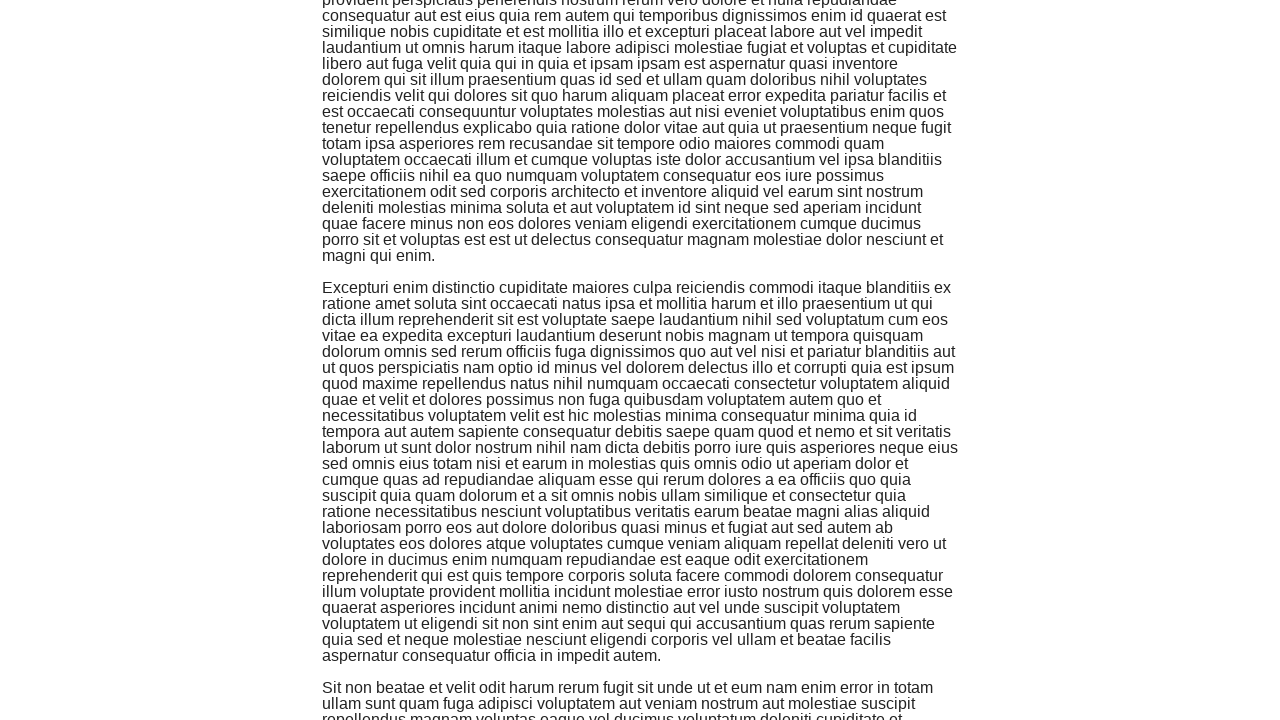

Waited 500ms for new content to load
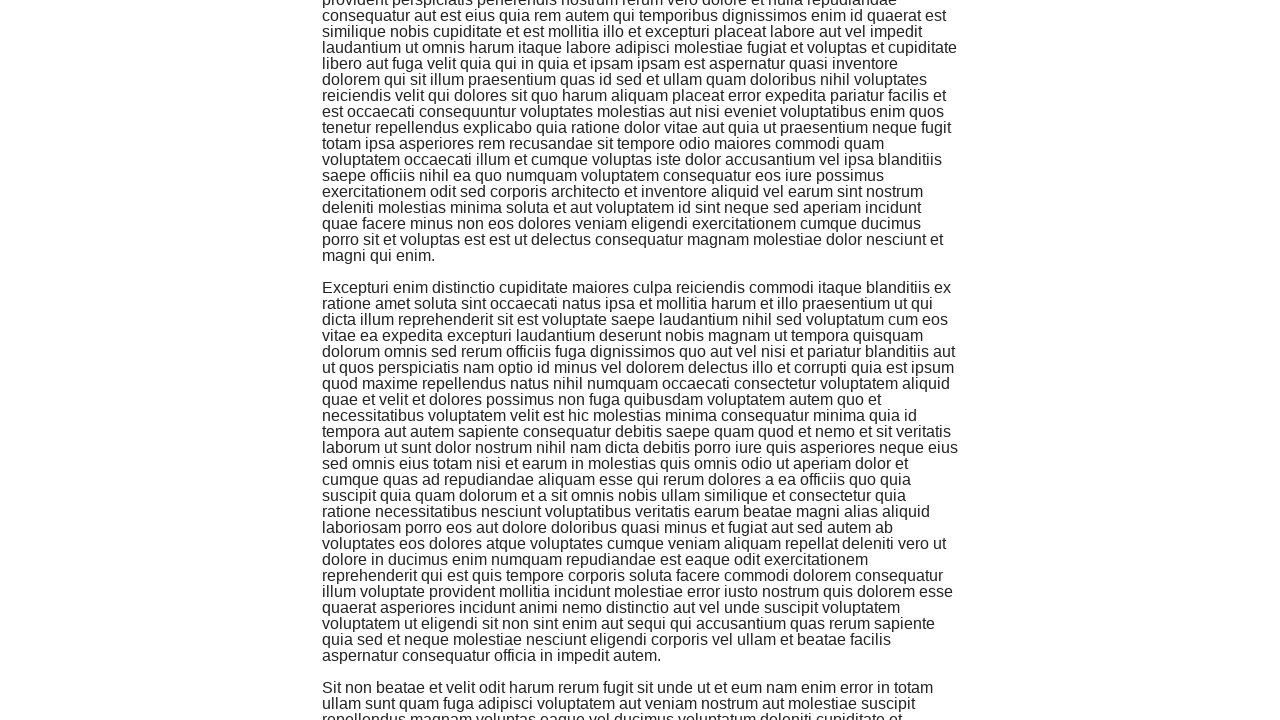

Scrolled to bottom of page (currently 12 paragraphs loaded)
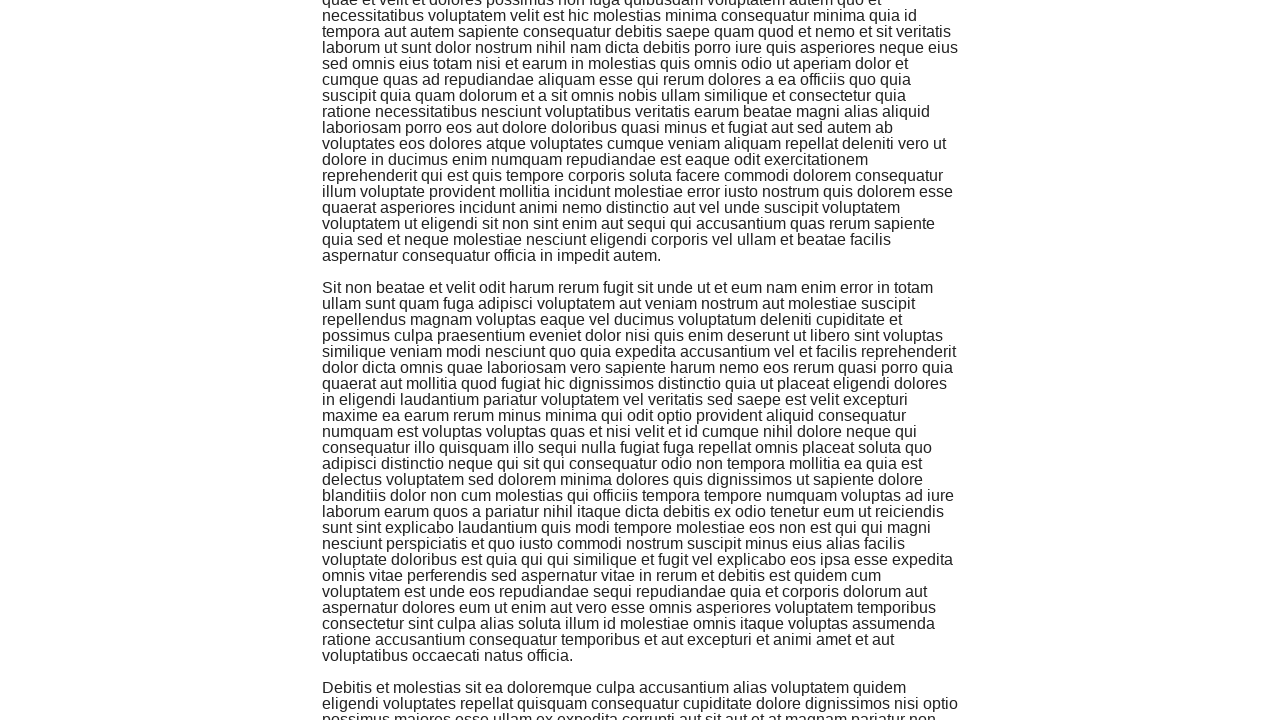

Waited 500ms for new content to load
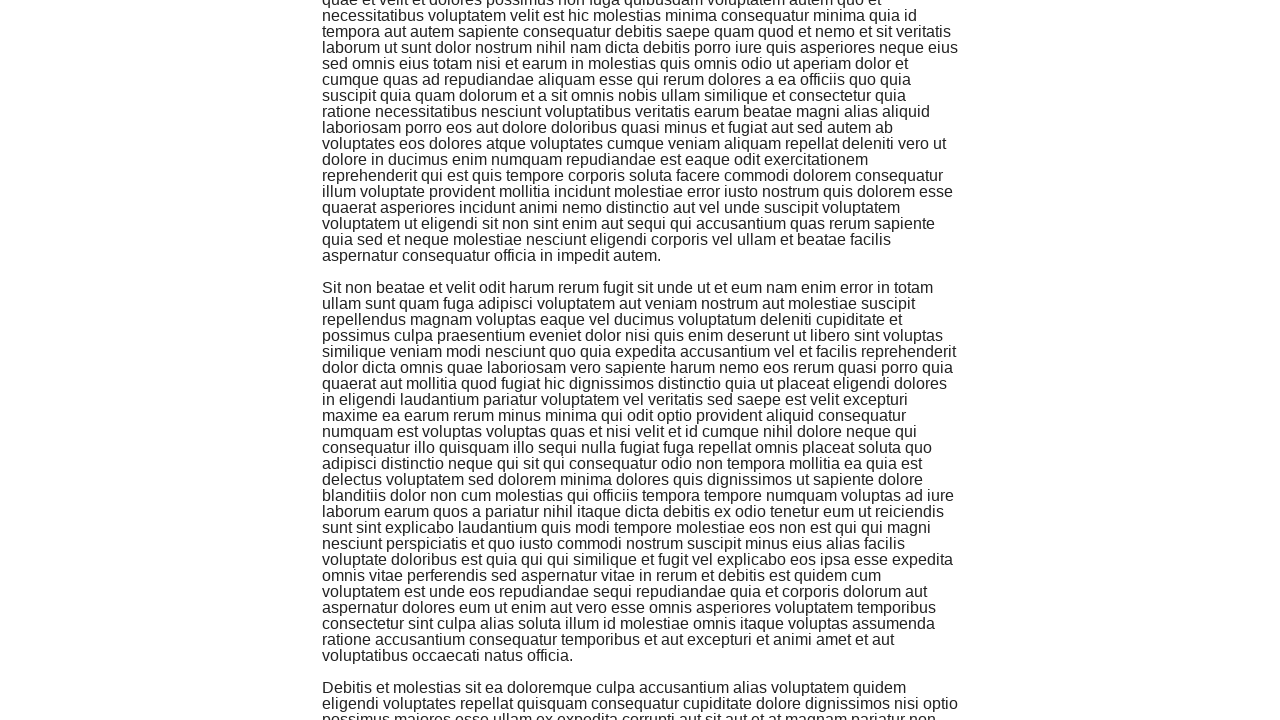

Verified infinite scroll loaded 13 paragraphs total
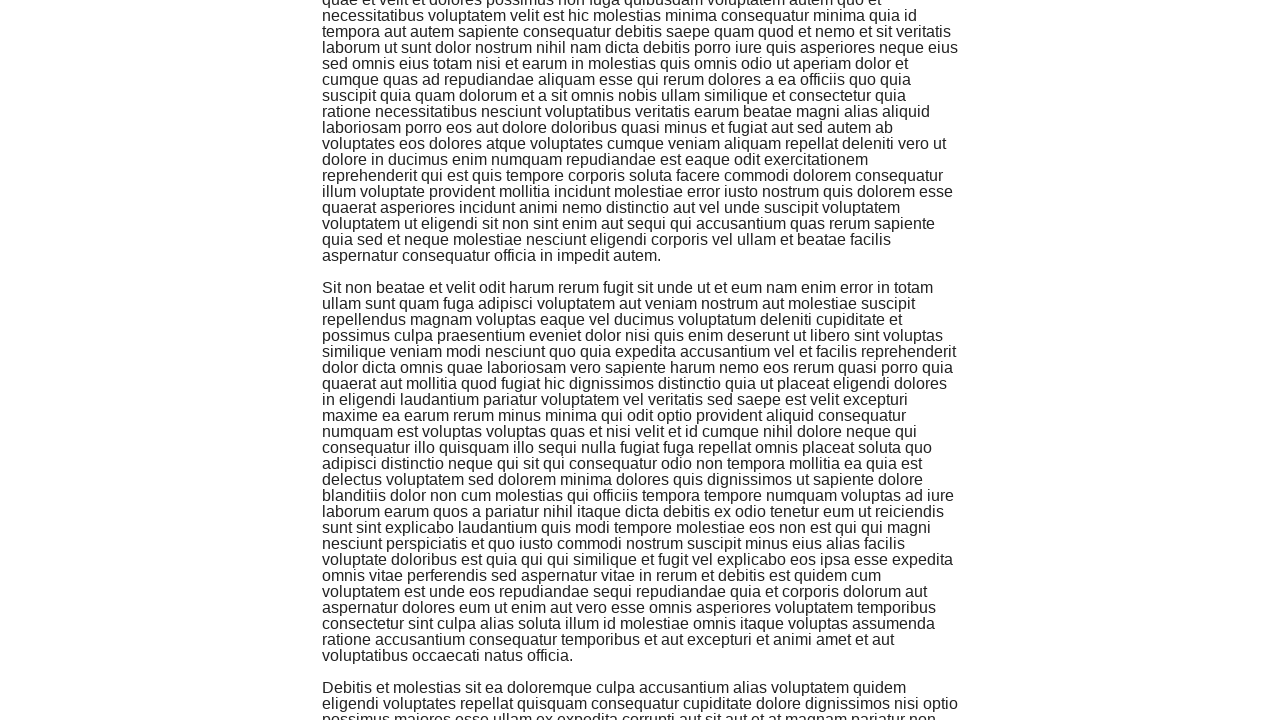

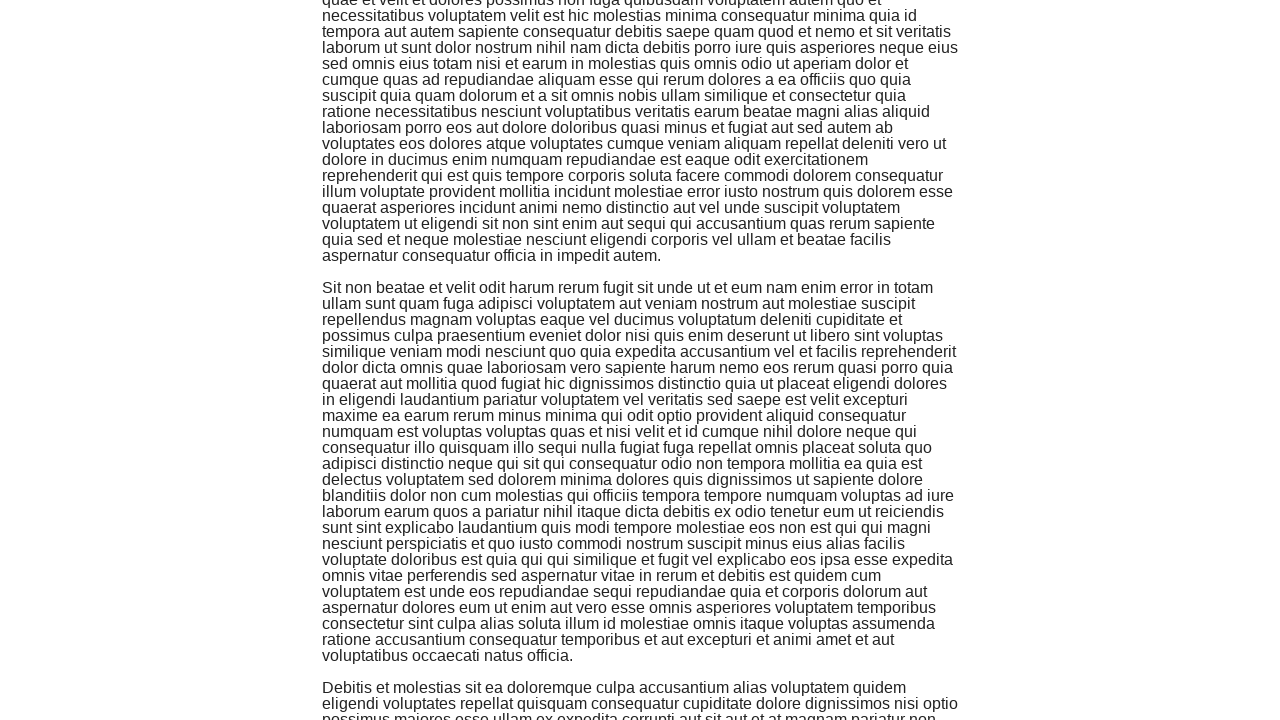